Tests the calculator by adding two positive numbers (2 + 2) and verifying the result equals 4

Starting URL: https://testpages.herokuapp.com/styled/calculator

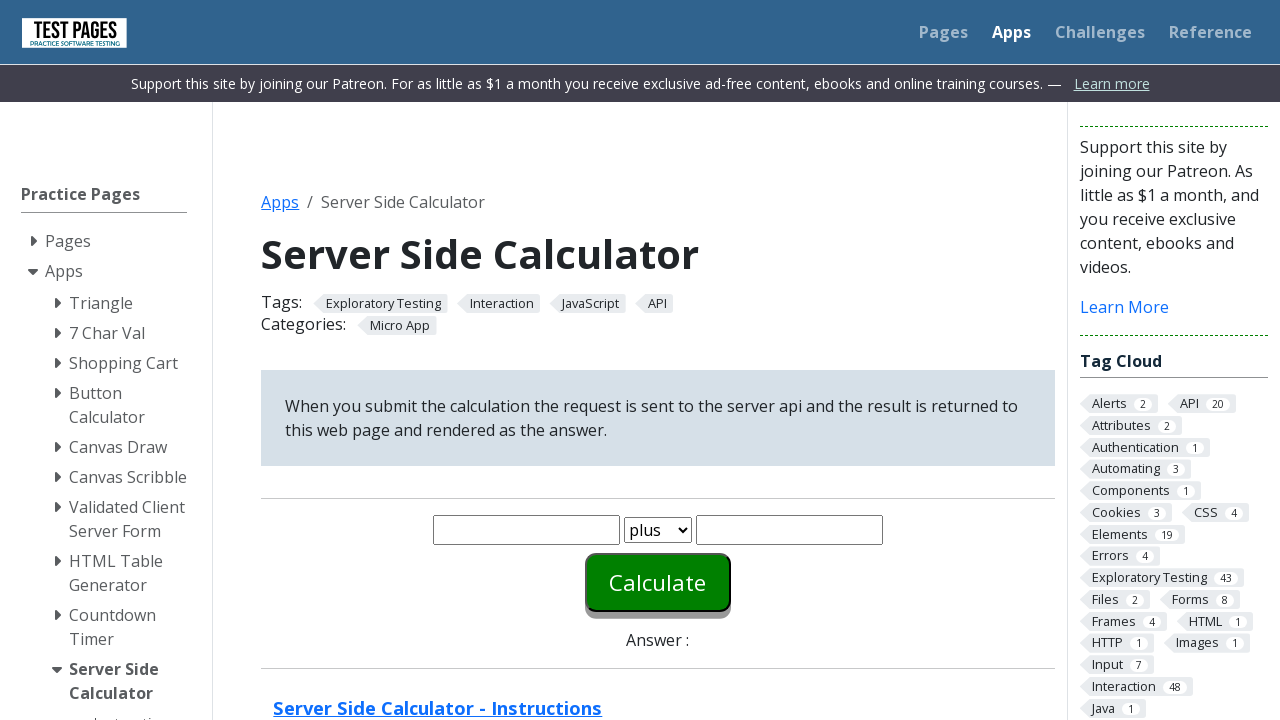

Entered first number (2) into the calculator on #number1
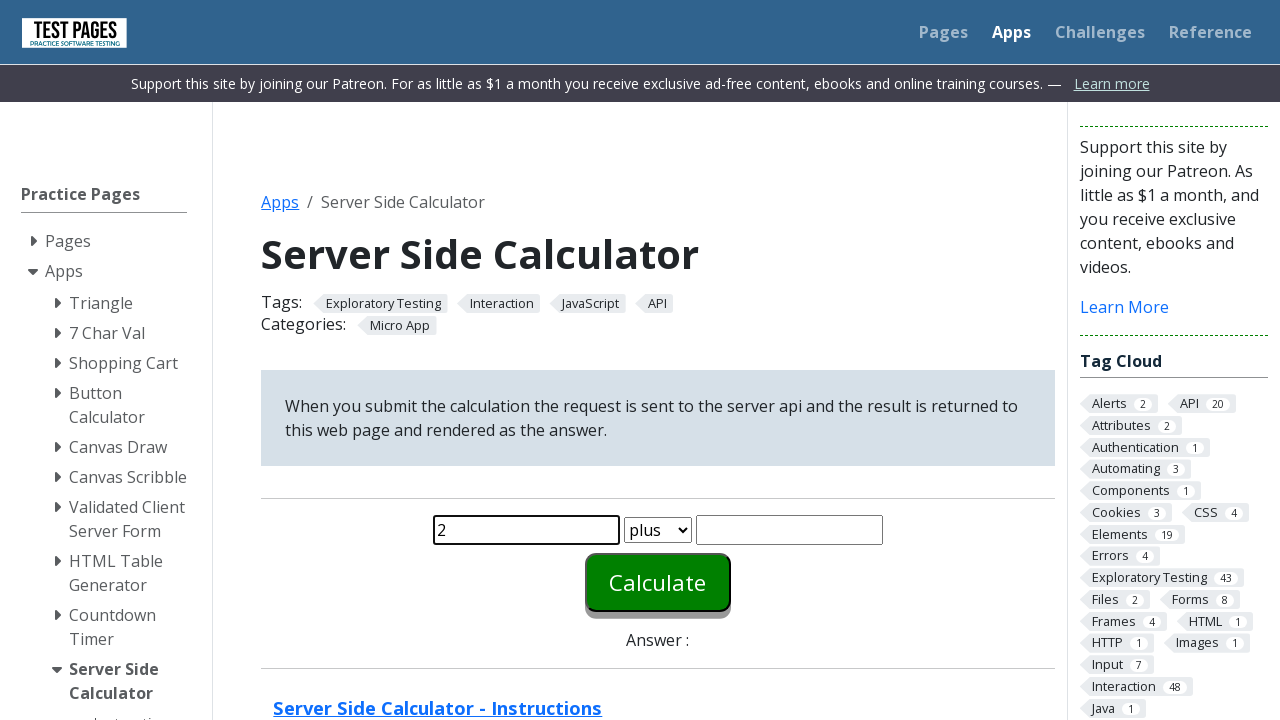

Entered second number (2) into the calculator on #number2
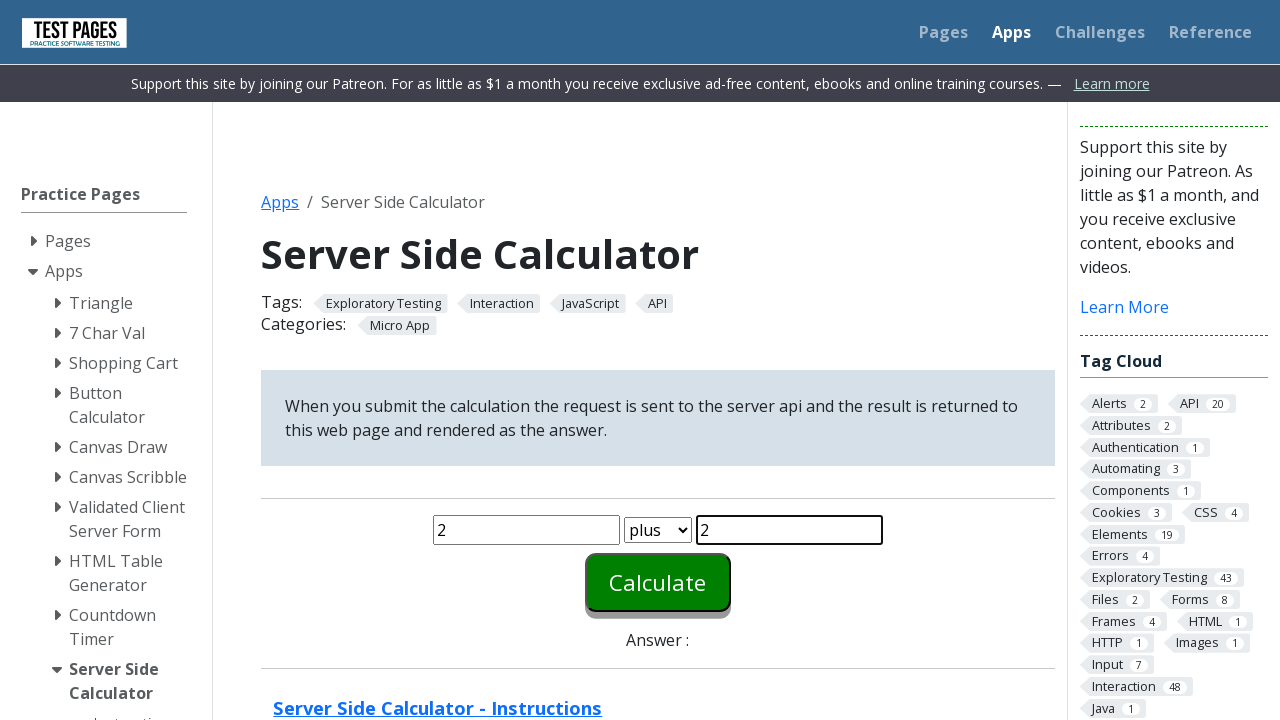

Clicked calculate button to perform addition at (658, 582) on #calculate
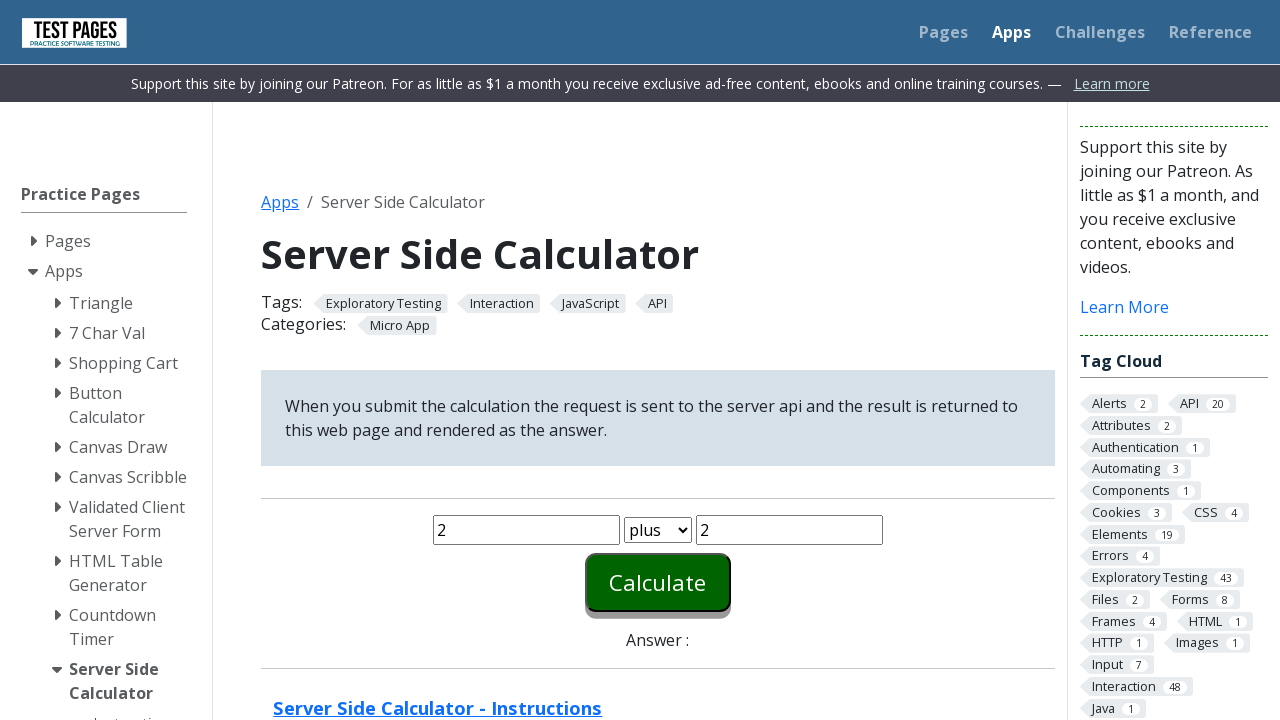

Result element appeared on the page
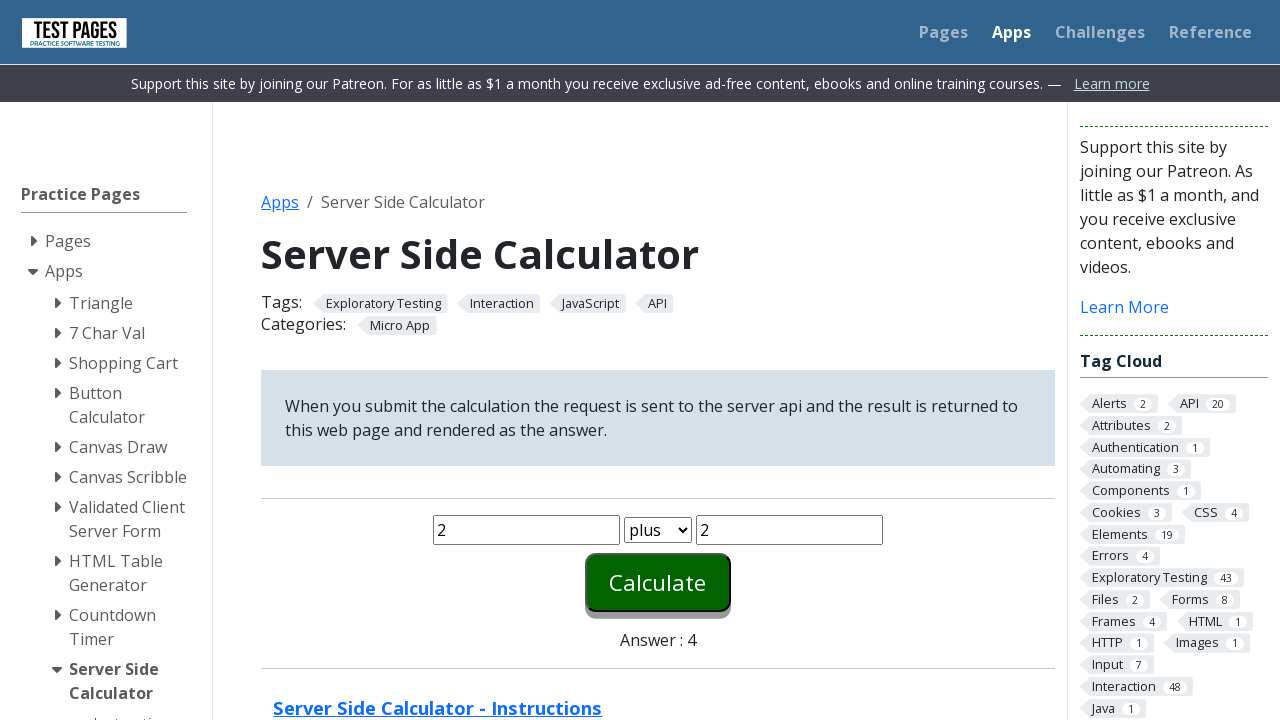

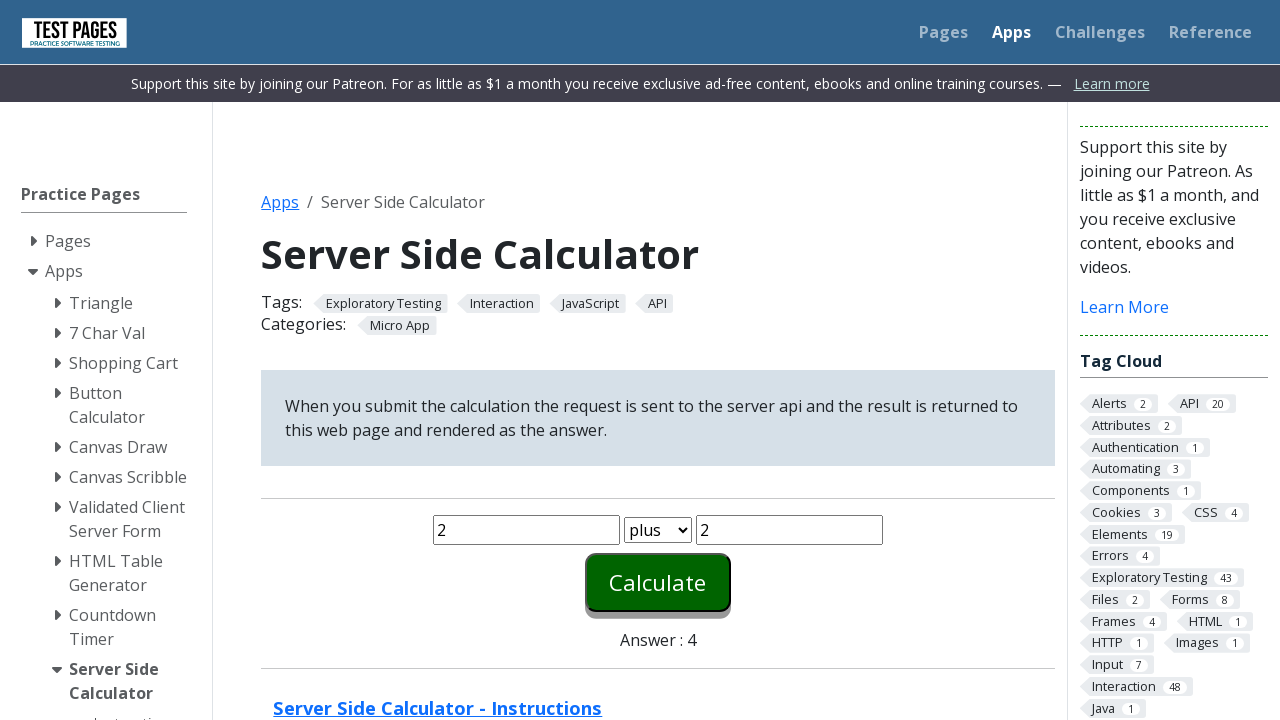